Tests browser dialog handling by navigating to a page, setting up a dialog listener, triggering an alert, and dismissing it

Starting URL: https://webdriver.io

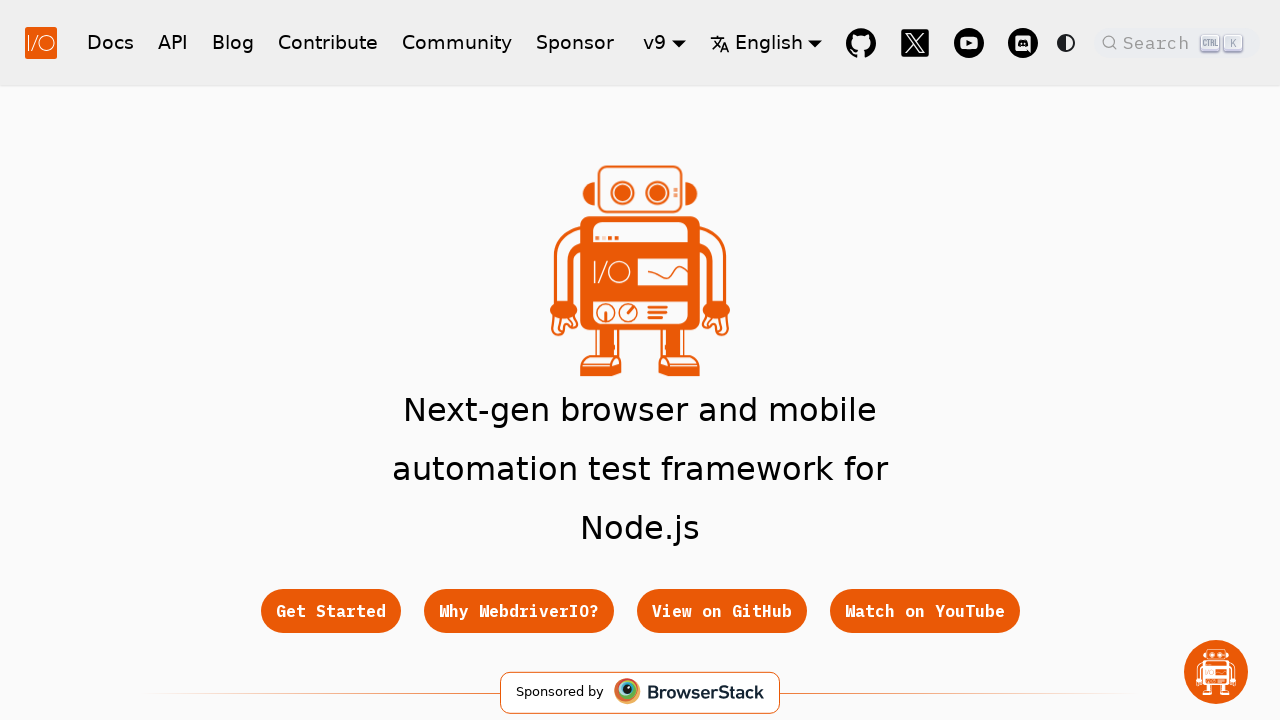

Navigated to https://webdriver.io
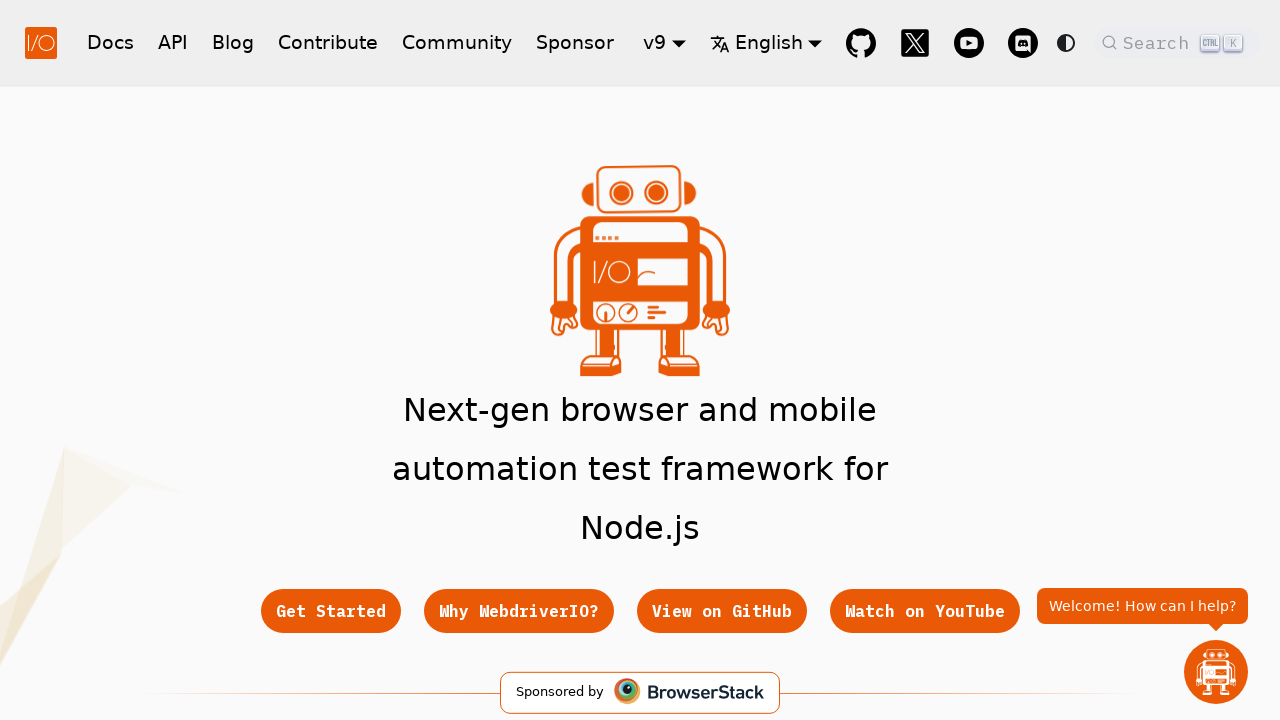

Set up dialog listener to dismiss dialogs
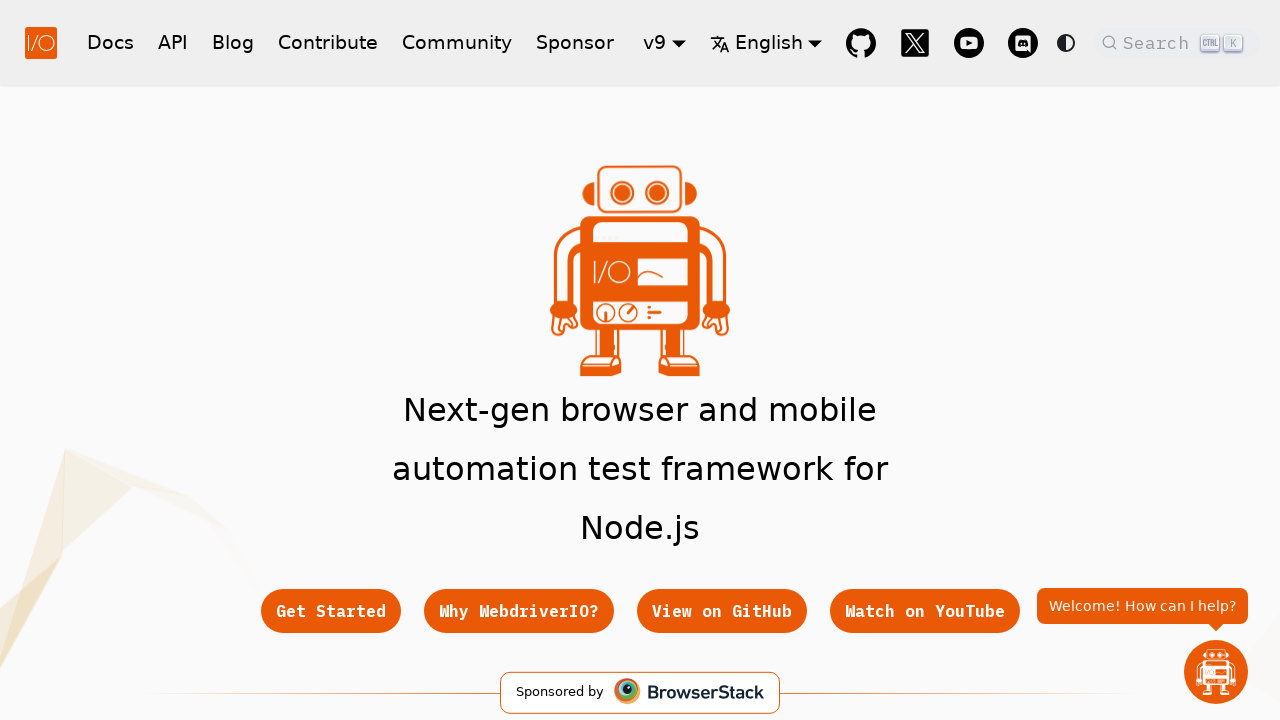

Triggered alert dialog with 'Hello Dialog' message
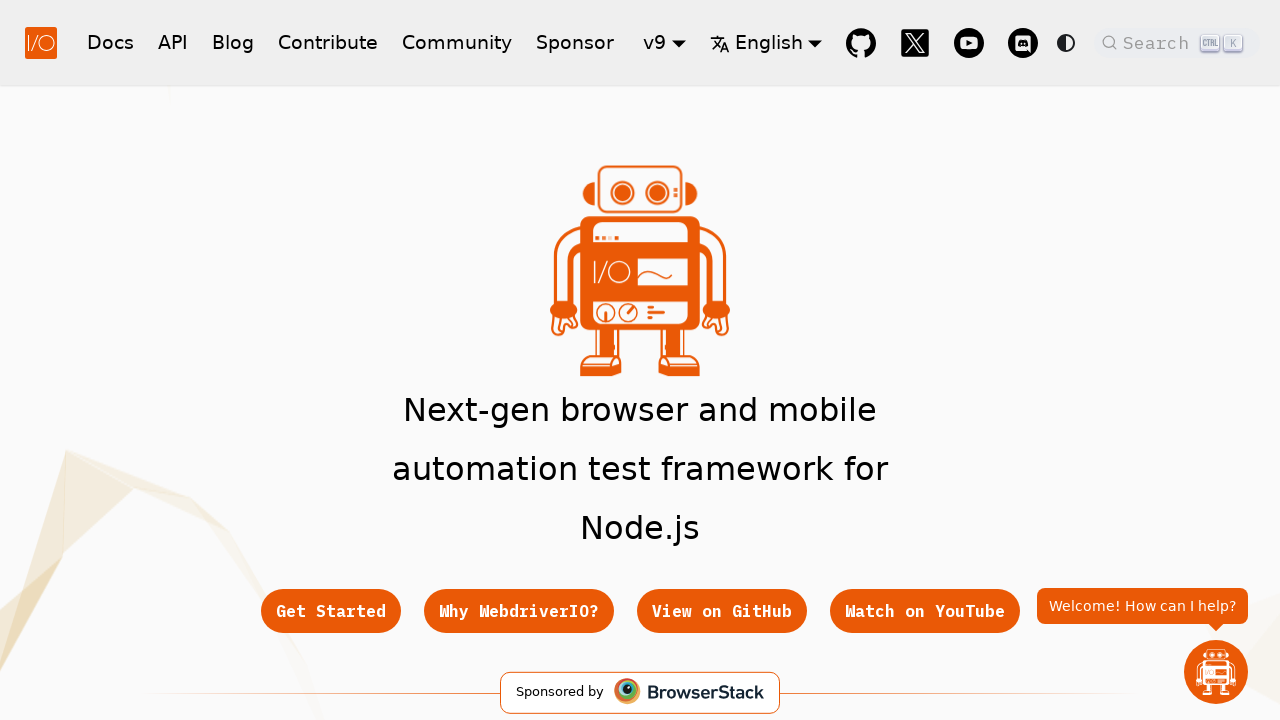

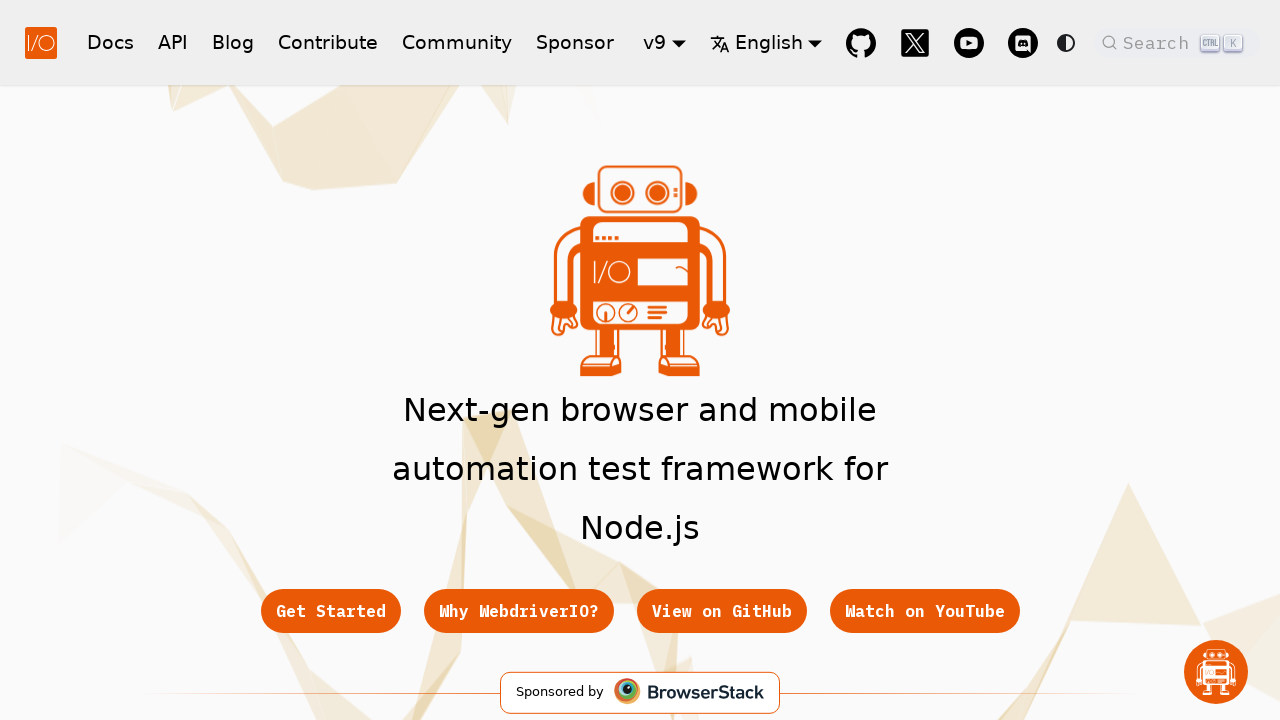